Navigates to an Addgene kit page, clicks on the "Kit contents" tab, and selects "All" option to display all plasmids in the table

Starting URL: https://www.addgene.org/kits/sieber-moclo-pichia-toolkit/

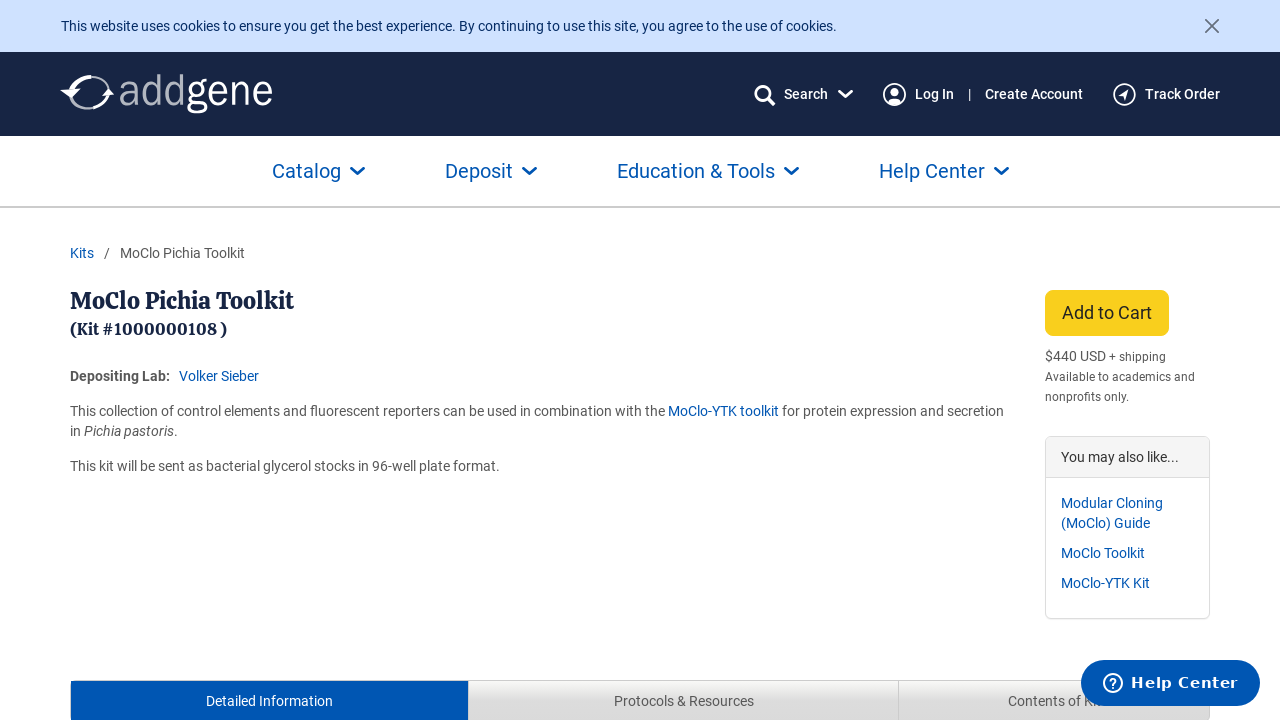

Waited for Addgene kit page to load
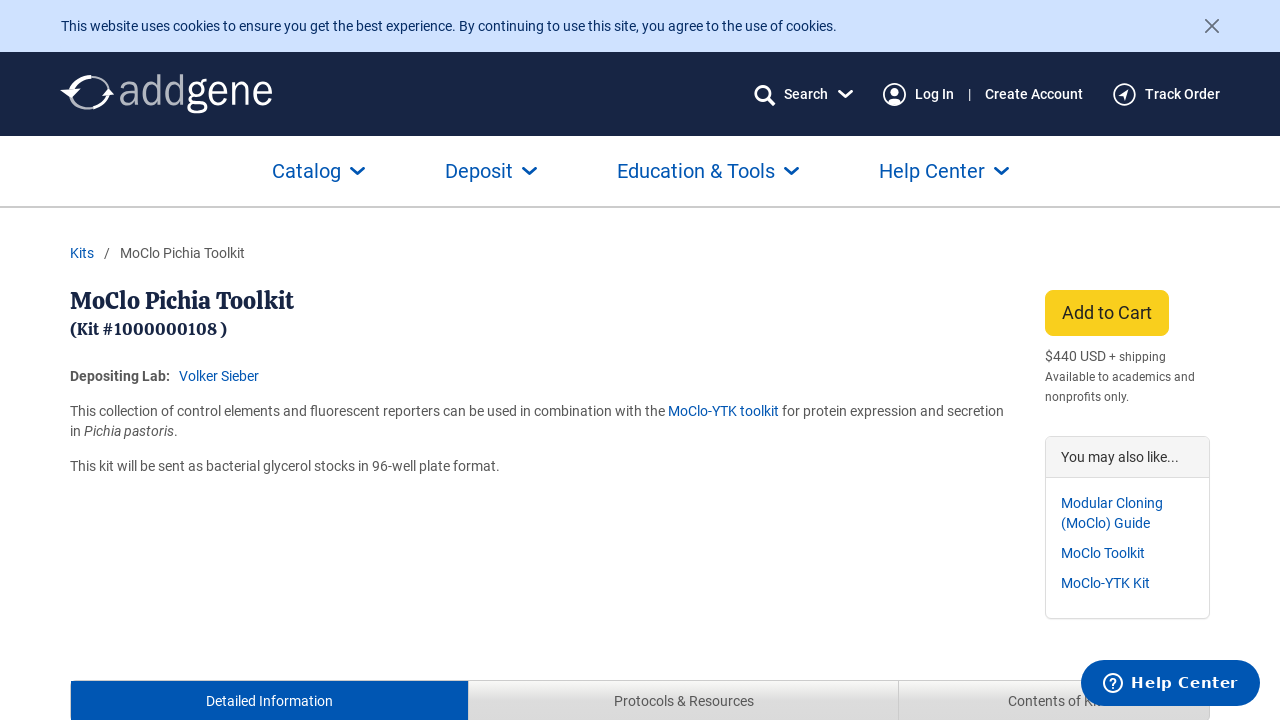

Clicked on 'Kit contents' tab at (1054, 700) on #kit-contents-link
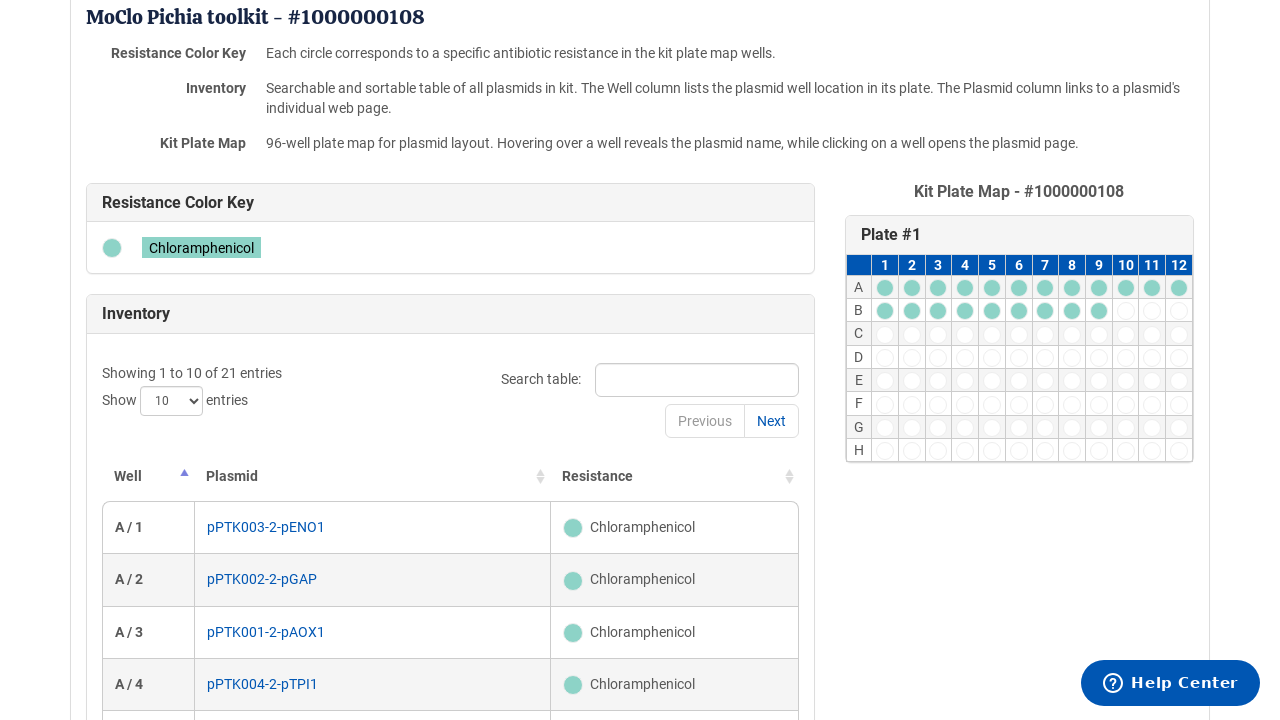

Waited for kit contents tab to load
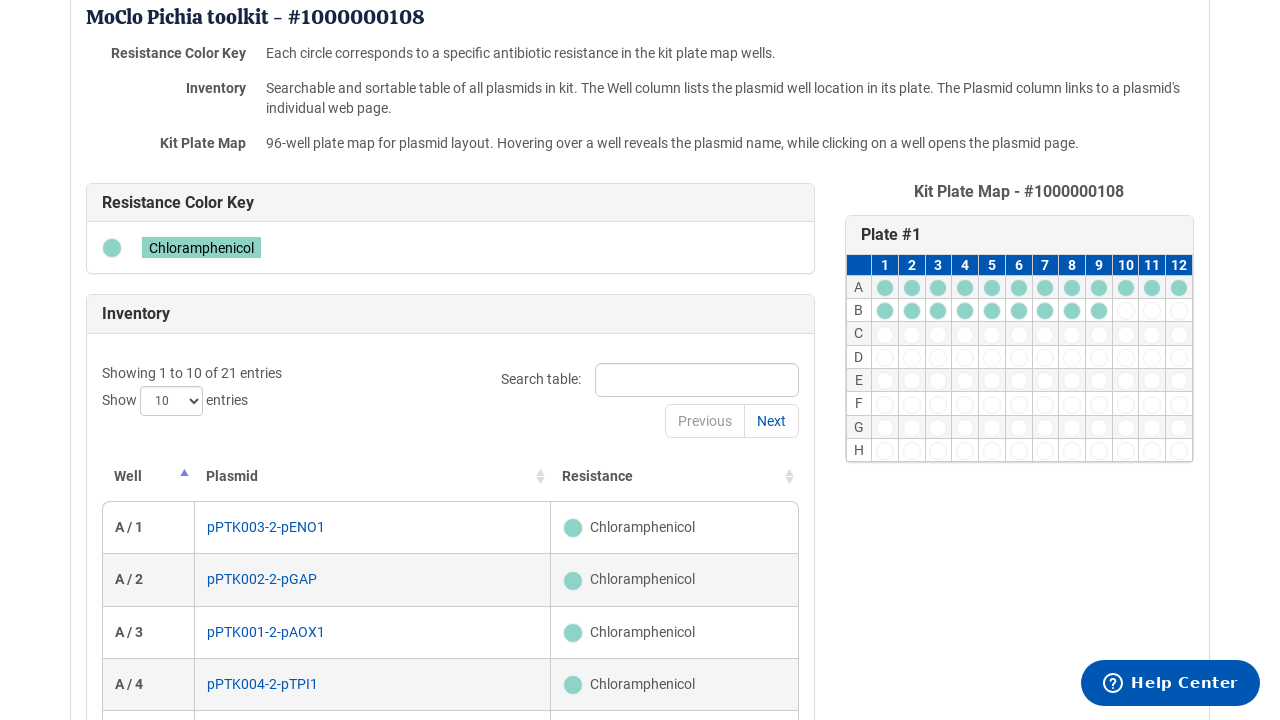

Selected 'All' option in the table display dropdown on label:has-text('Show ') >> select
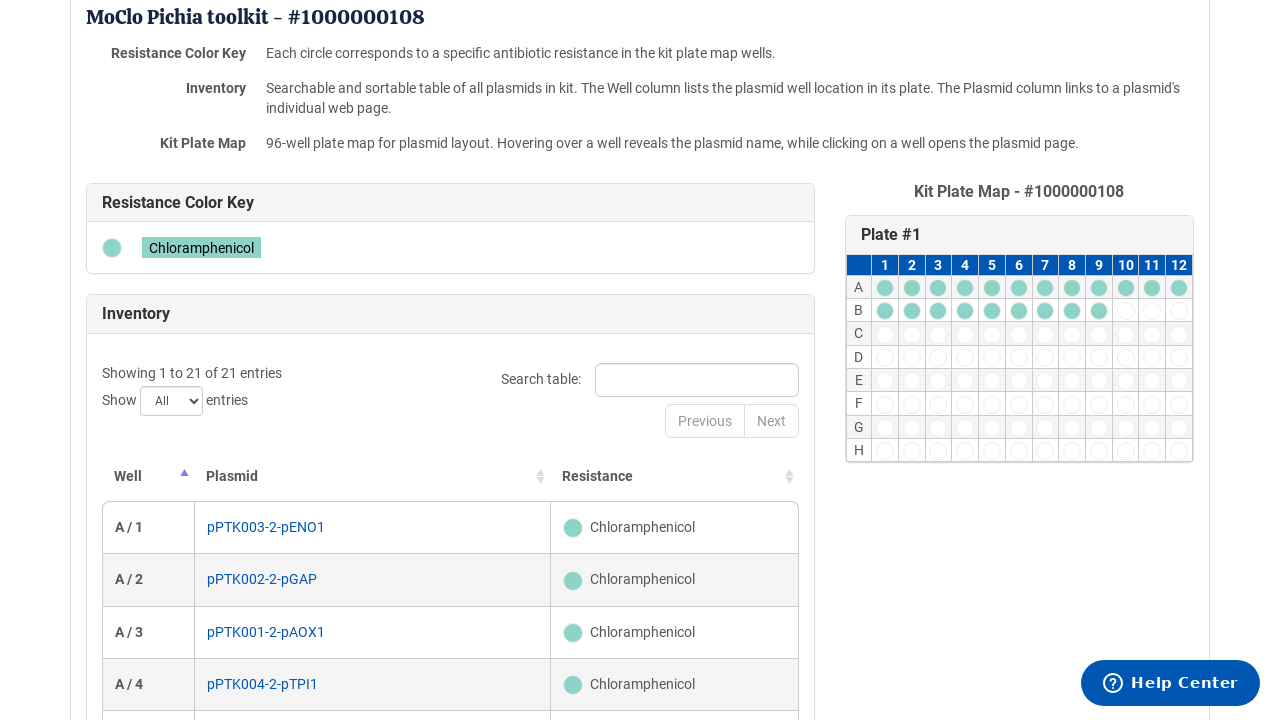

Waited for all plasmids to load in the table
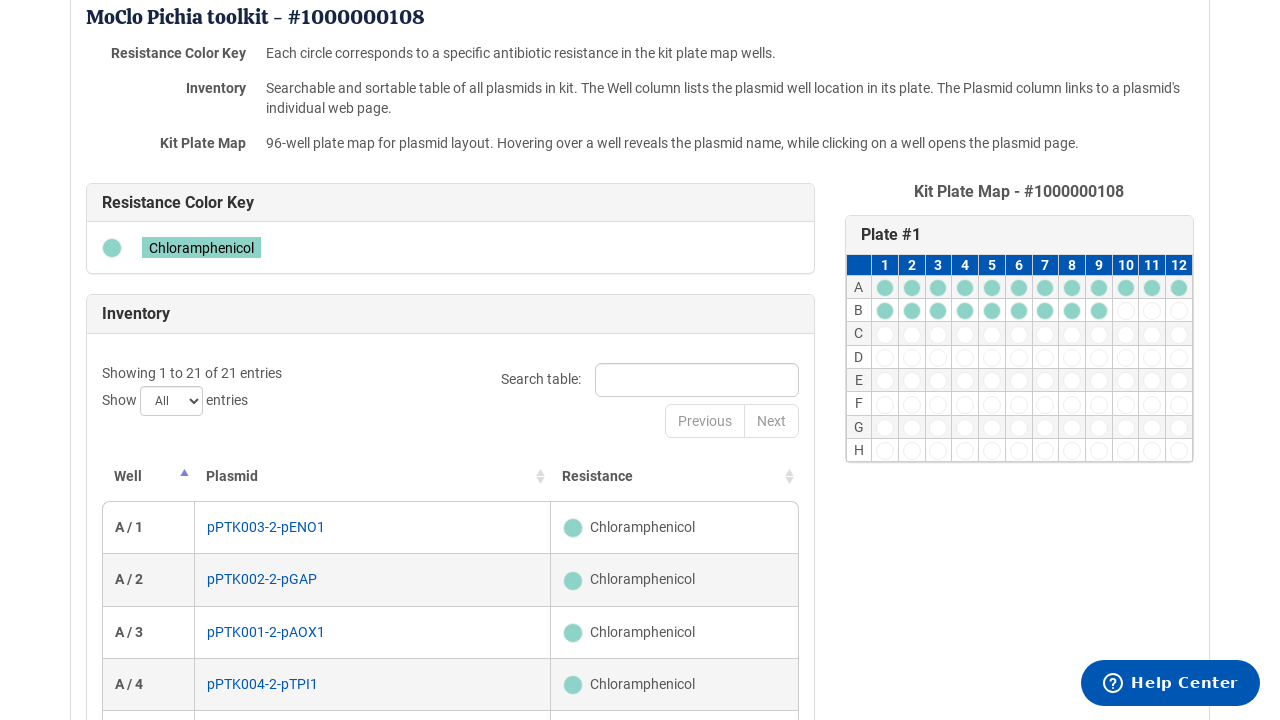

Confirmed table display selector is visible
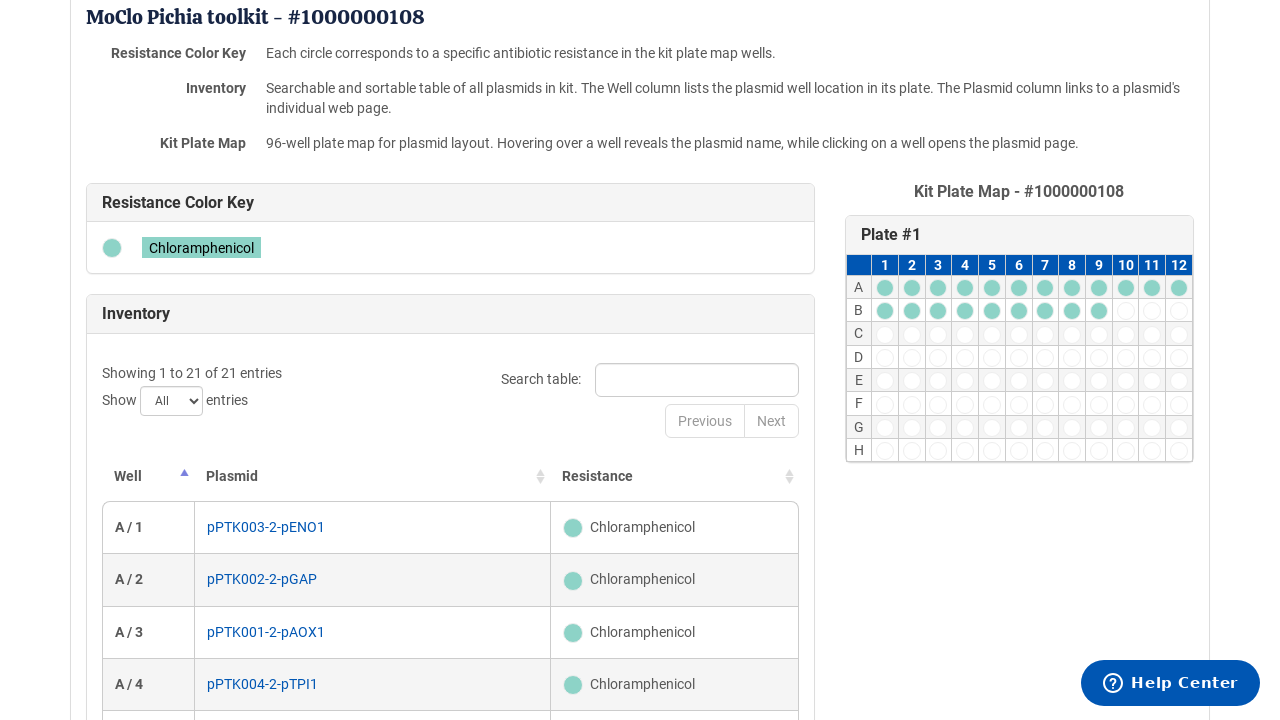

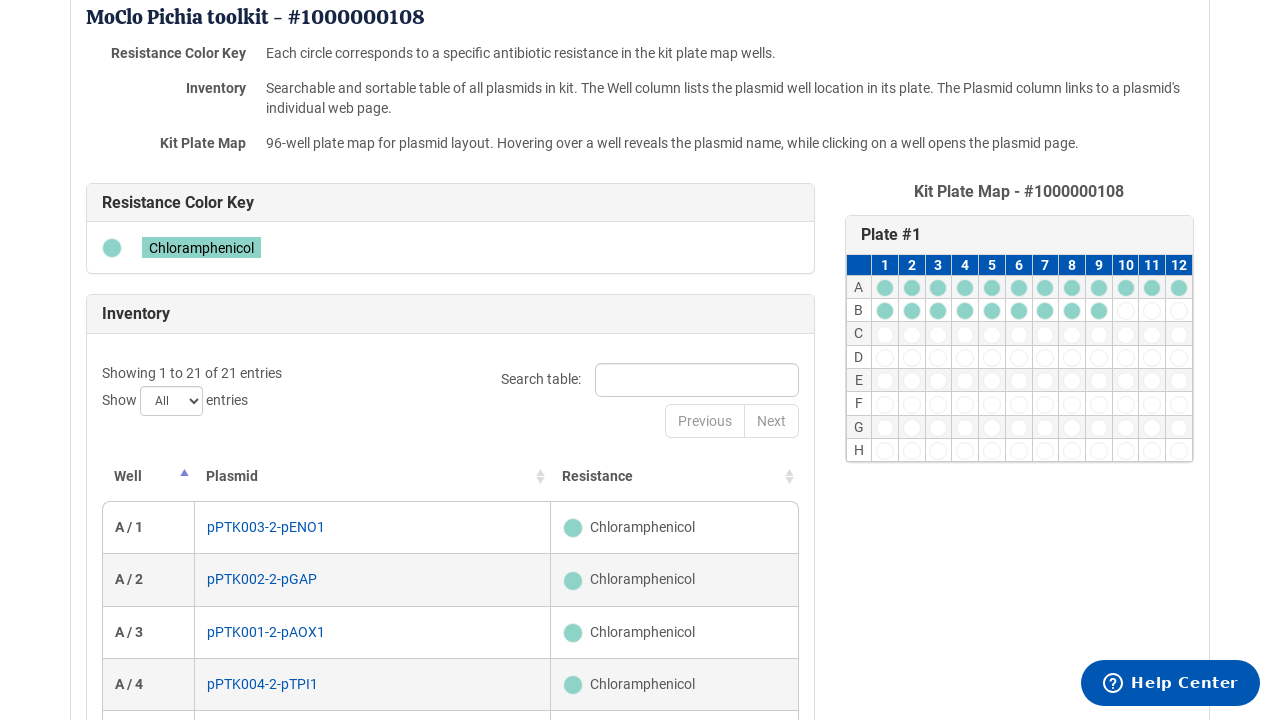